Tests the SpiceJet flight booking page by interacting with the origin/destination input field using mouse hover and typing a city code

Starting URL: https://www.spicejet.com/

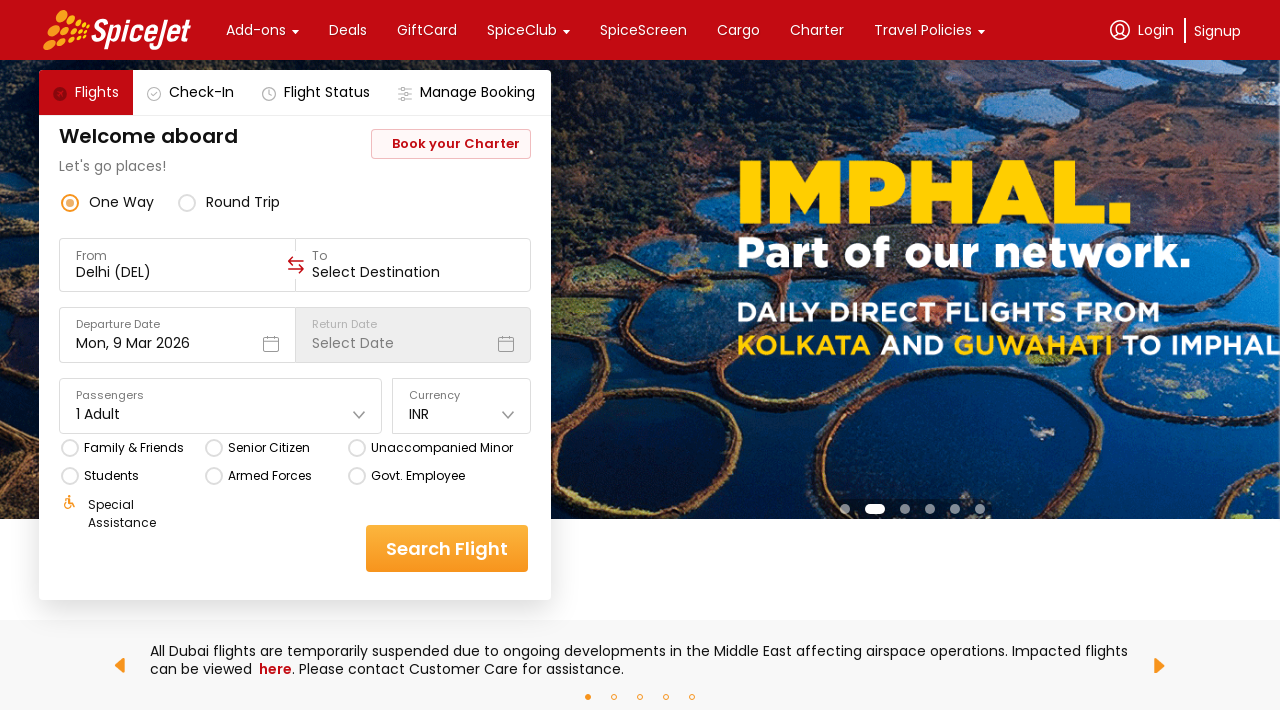

Hovered over origin input field at (178, 272) on xpath=//div[@data-testid='to-testID-origin']/div/div/input
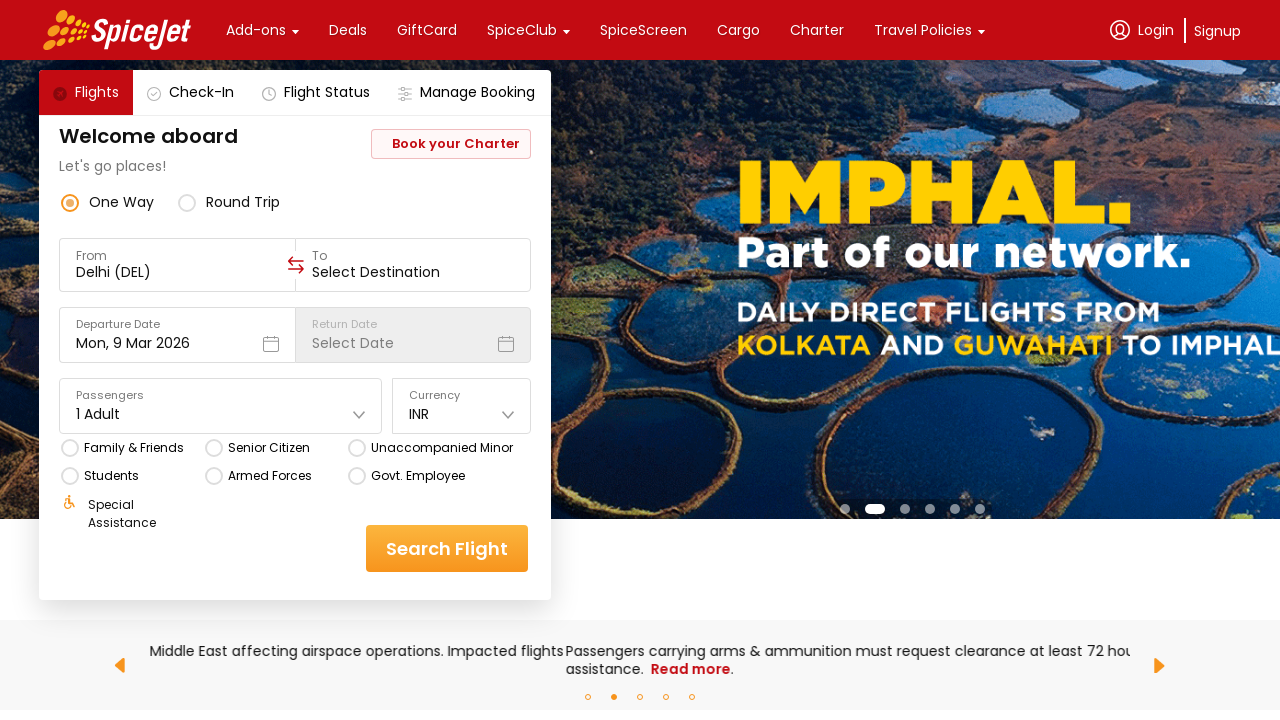

Clicked origin input field at (178, 272) on xpath=//div[@data-testid='to-testID-origin']/div/div/input
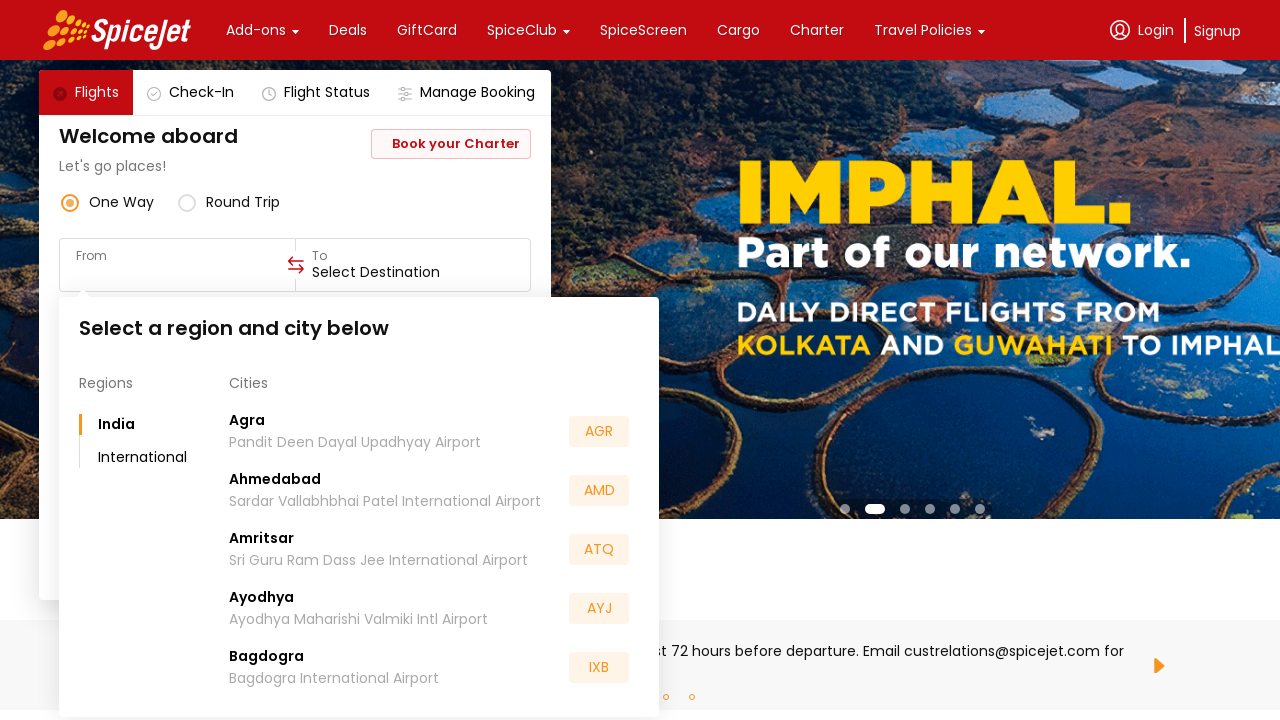

Filled origin field with city code 'BLR' on xpath=//div[@data-testid='to-testID-origin']/div/div/input
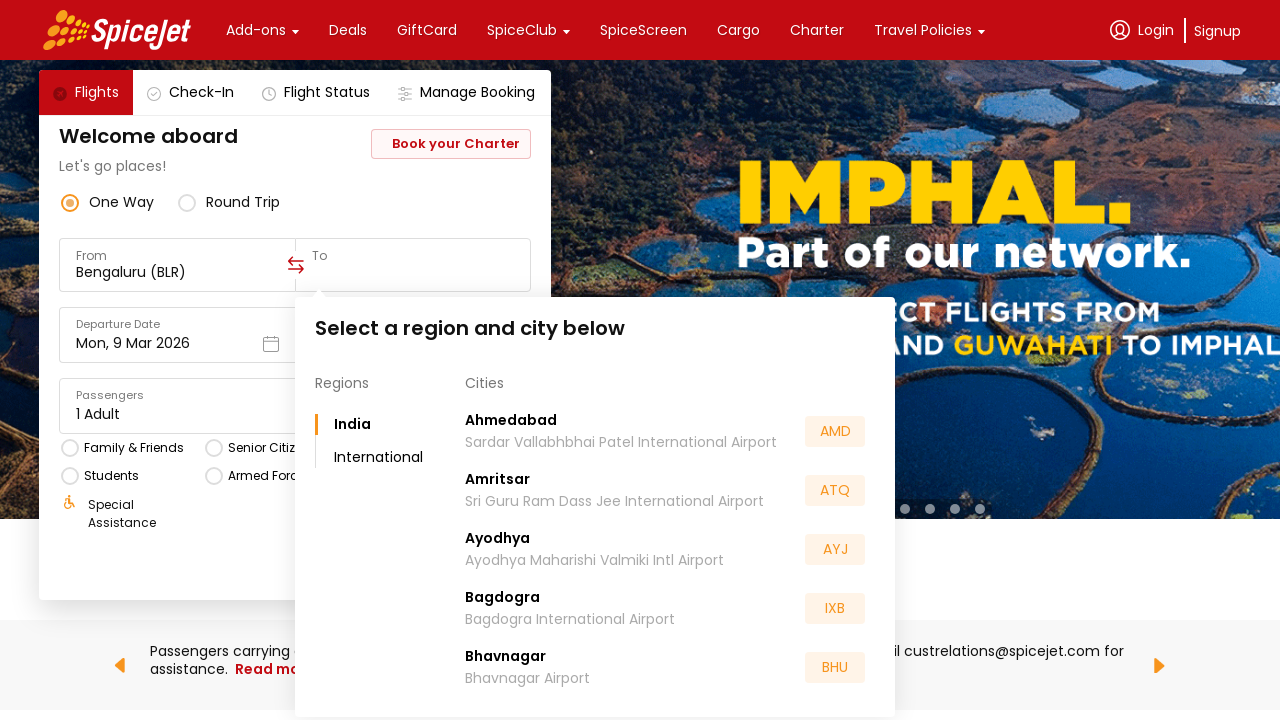

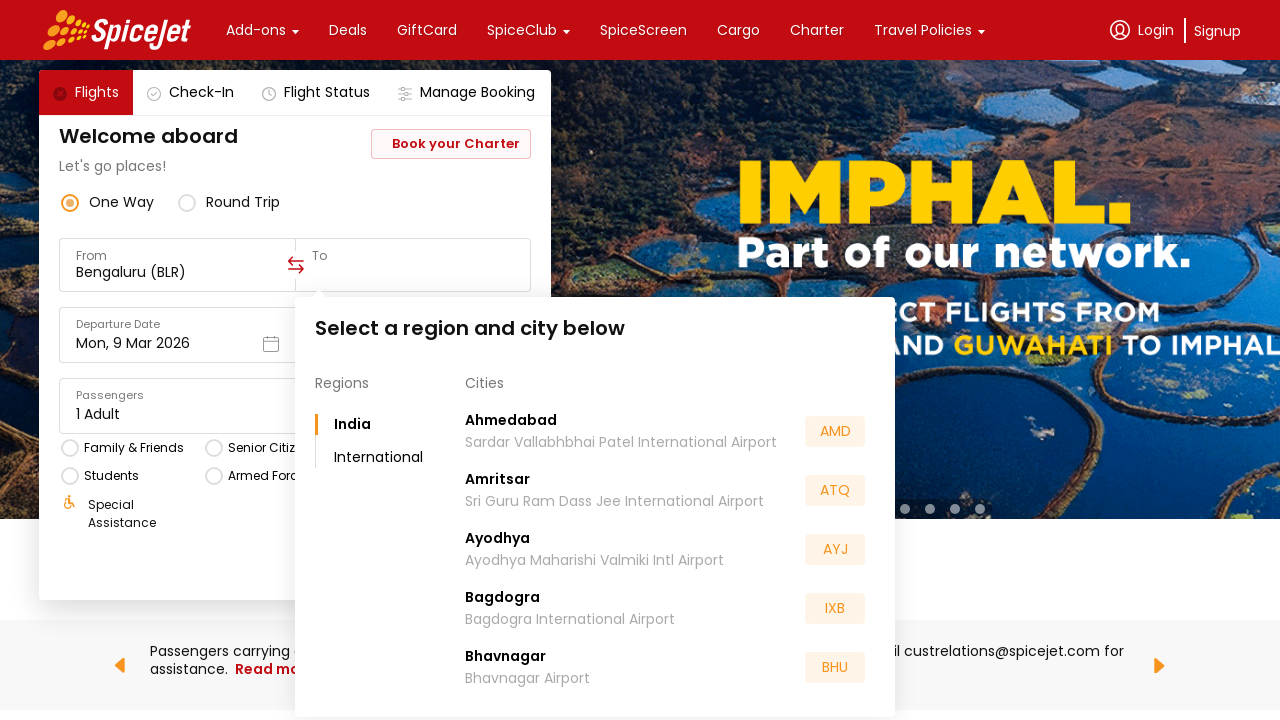